Tests dropdown menu functionality by hovering over the dropdown and selecting "Link One" option, then verifying the result text

Starting URL: https://seleniumbase.io/demo_page

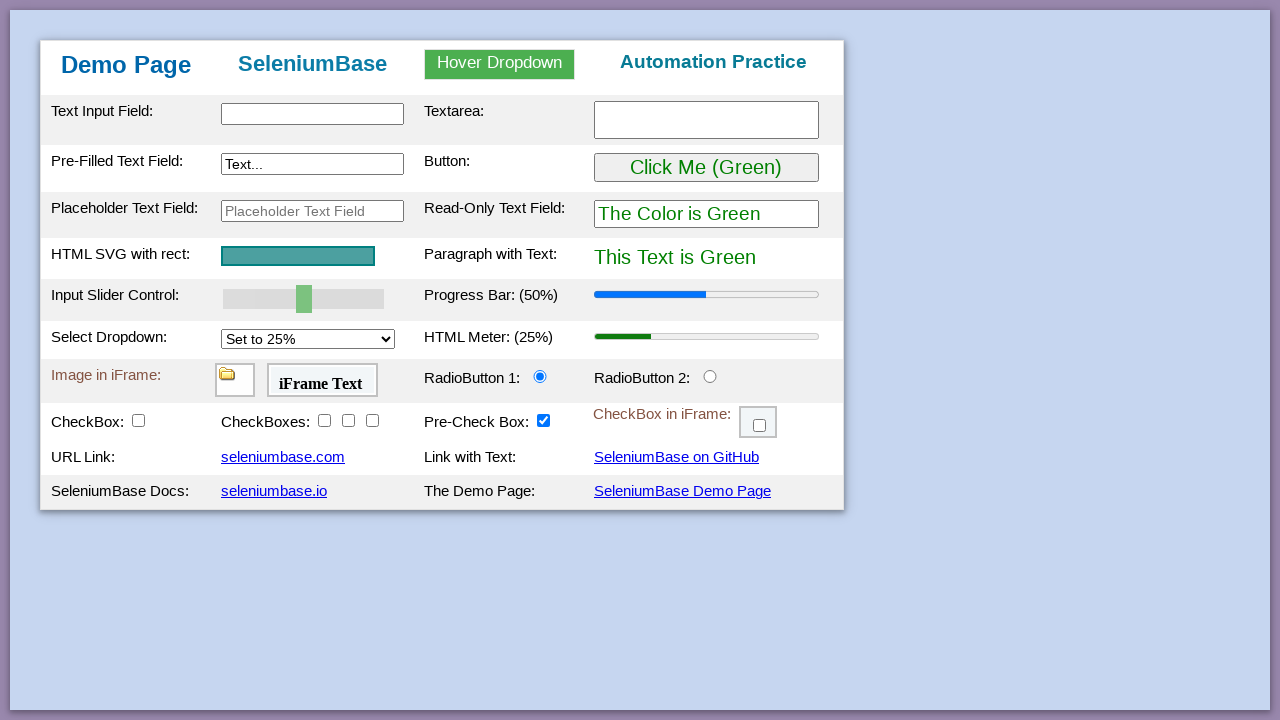

Hovered over dropdown button to reveal options at (500, 64) on #myDropdown
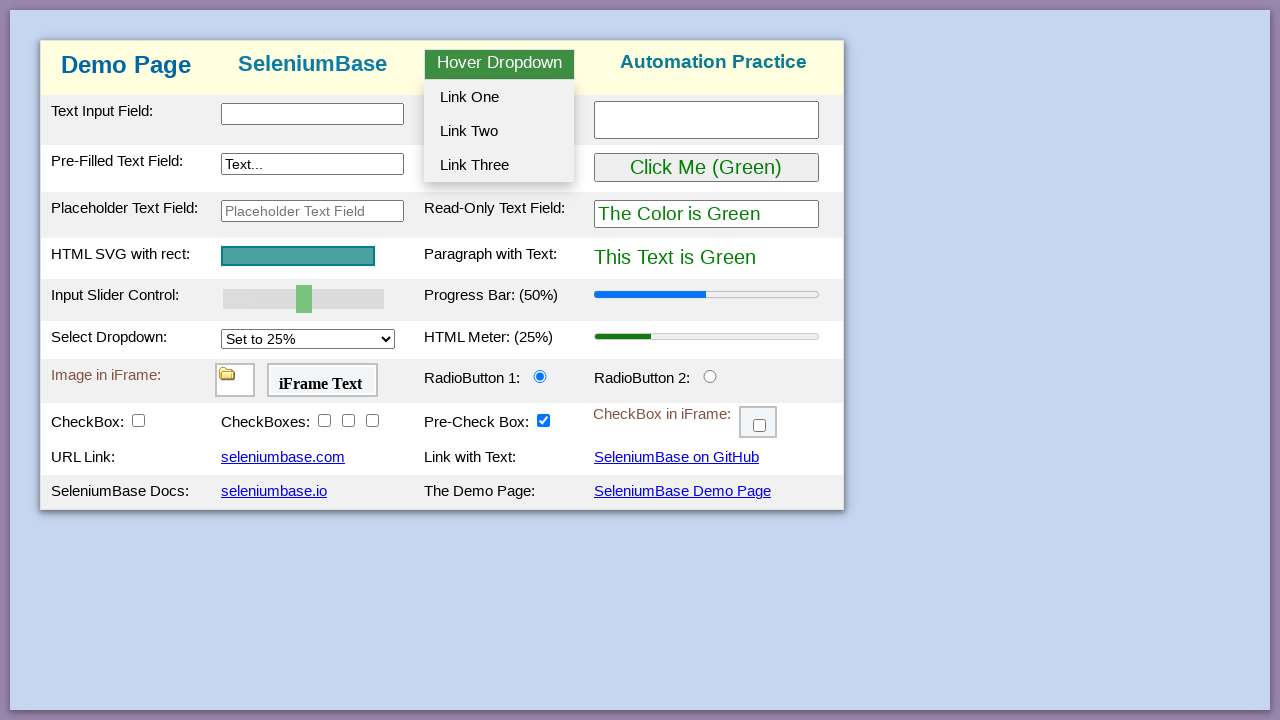

Clicked 'Link One' option from dropdown menu at (499, 97) on #dropOption1
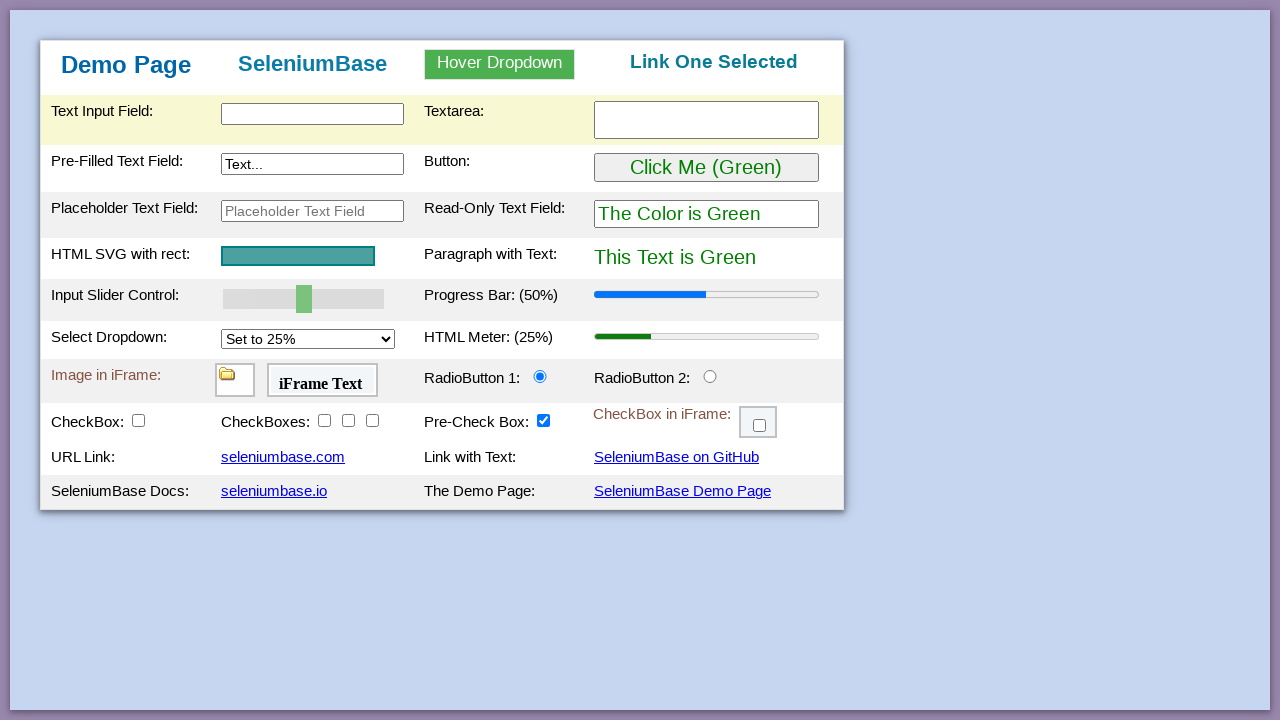

Retrieved result text from h3 element
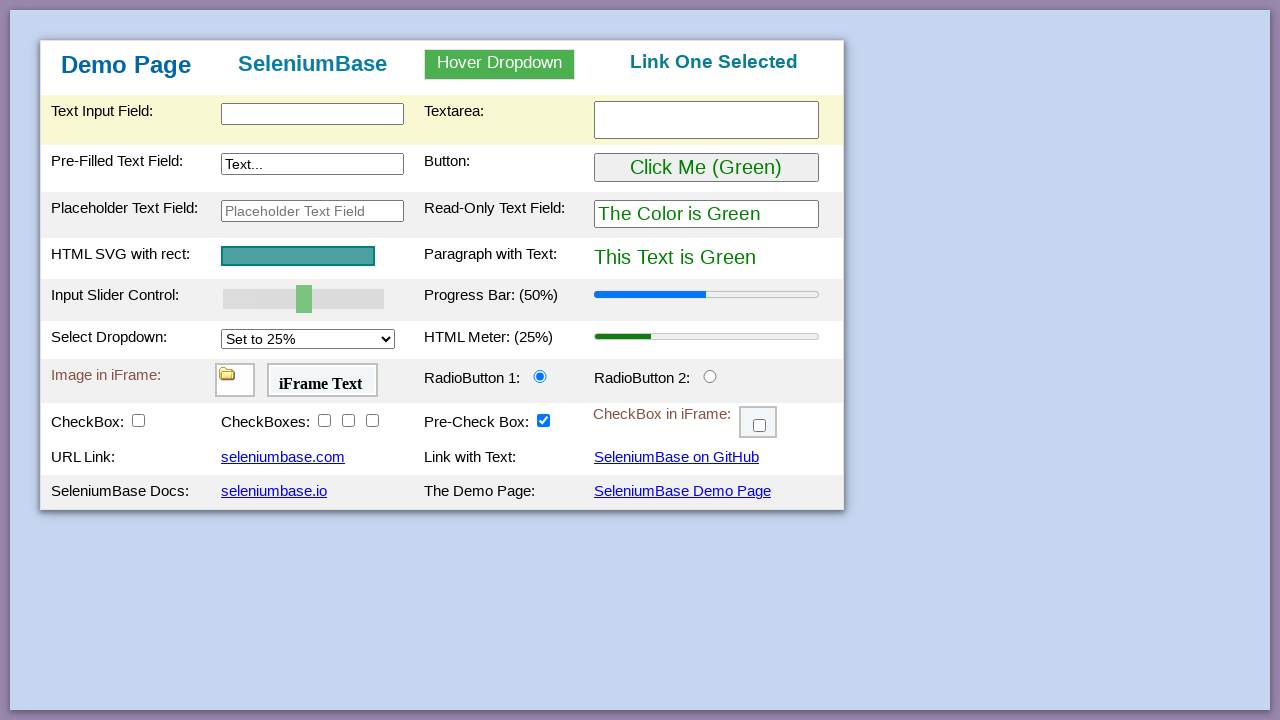

Verified 'Link One Selected' text is present in result
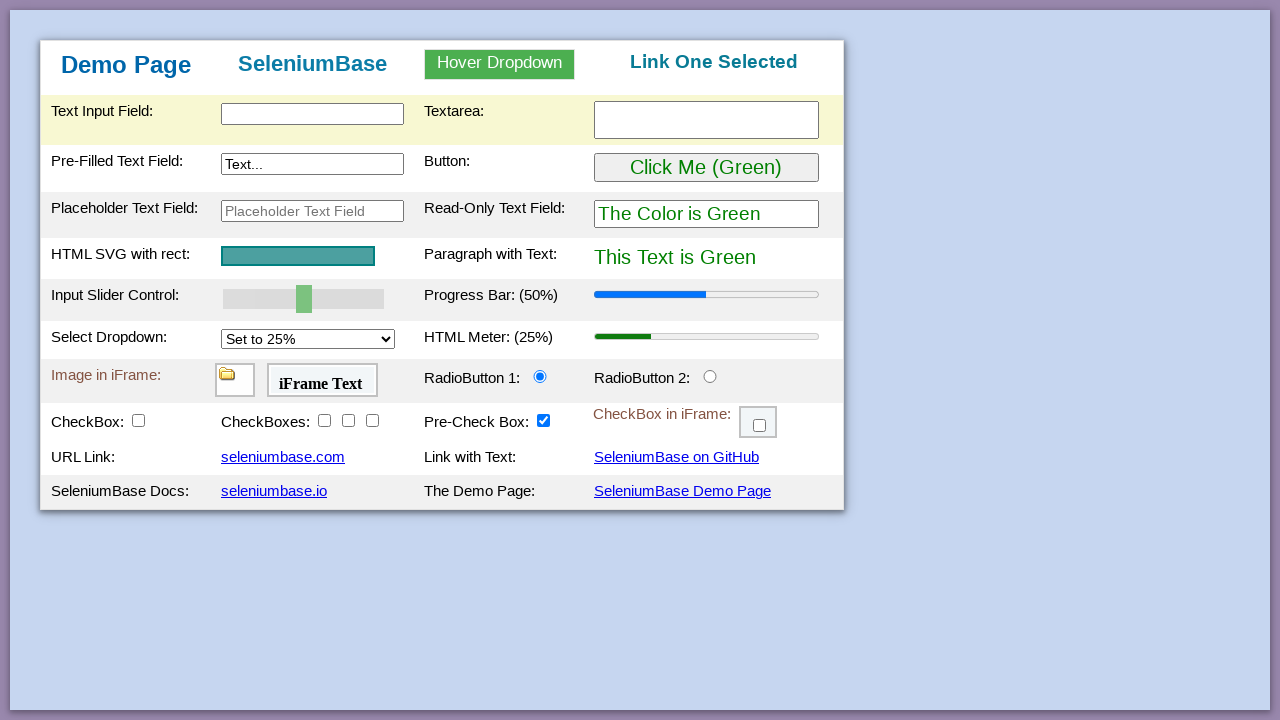

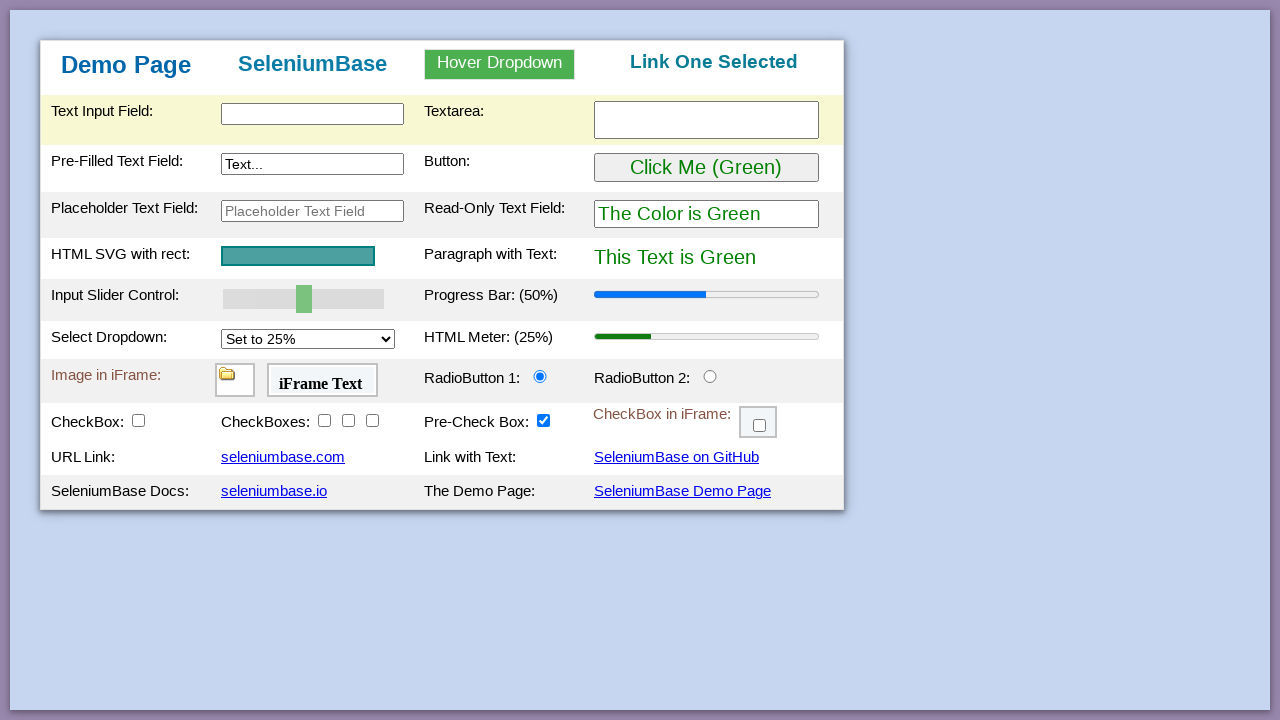